Tests filtering to display only active (non-completed) items

Starting URL: https://demo.playwright.dev/todomvc

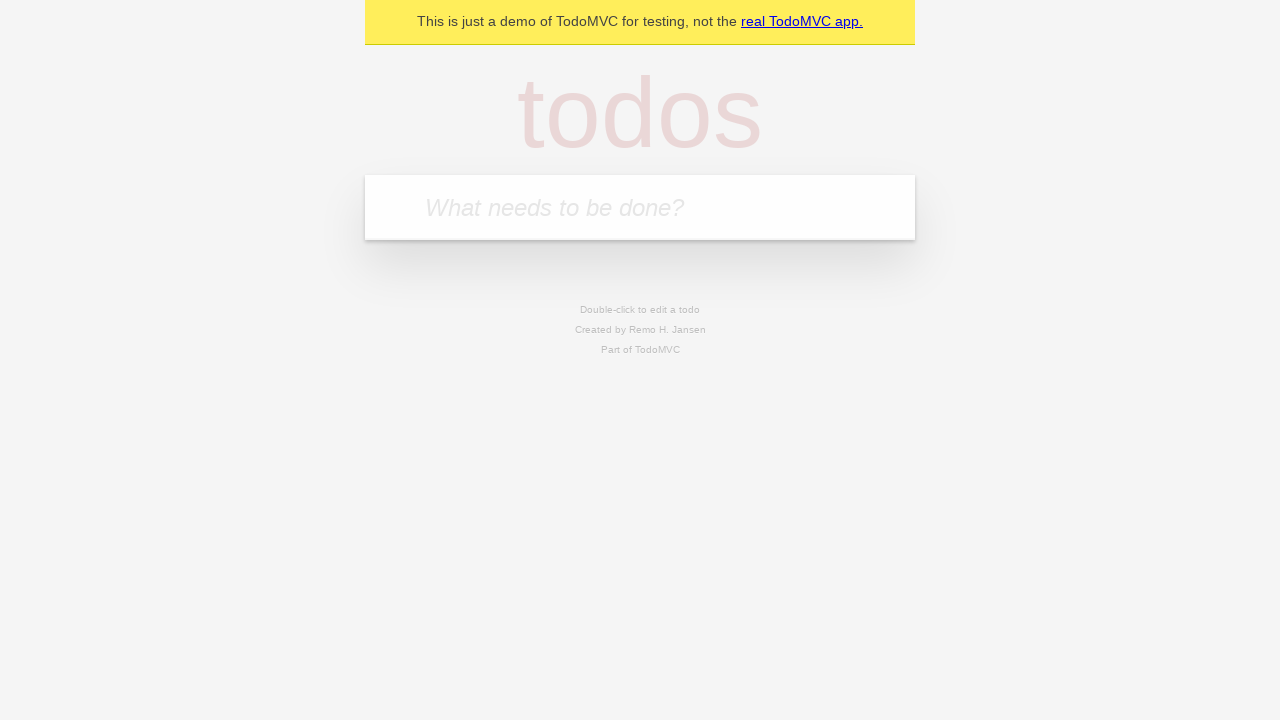

Filled todo input with 'buy some cheese' on internal:attr=[placeholder="What needs to be done?"i]
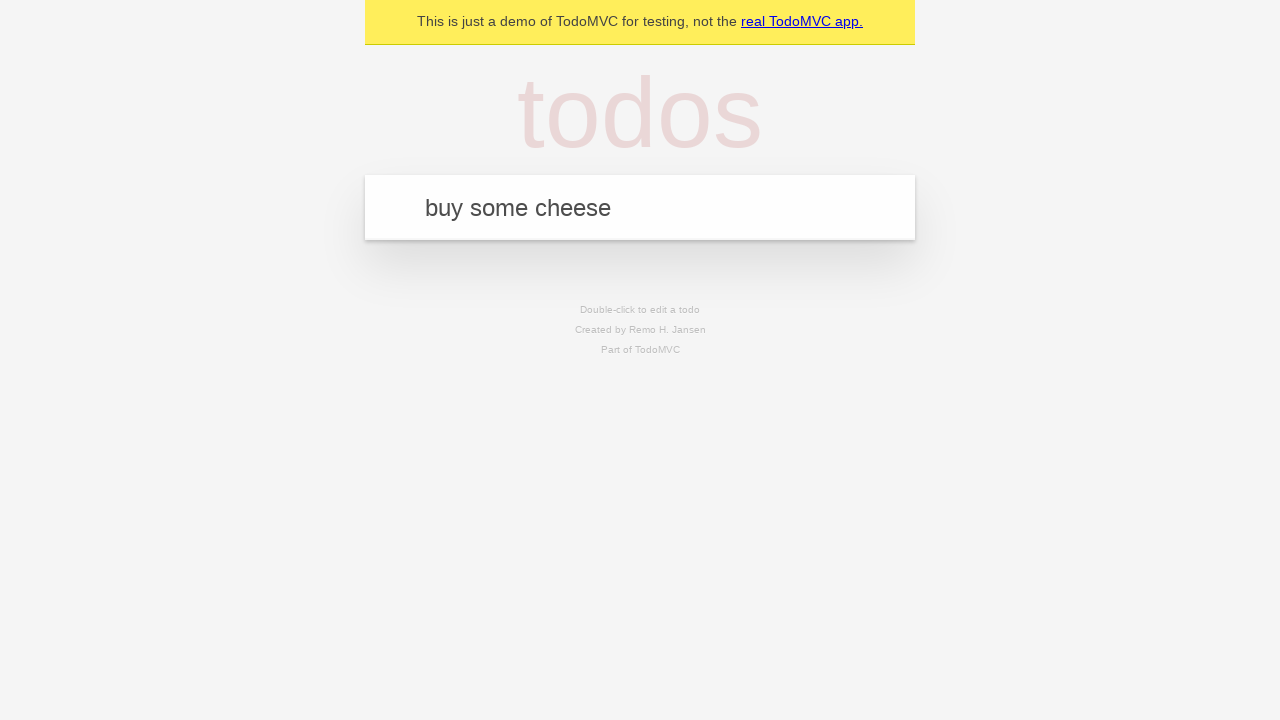

Pressed Enter to add first todo item on internal:attr=[placeholder="What needs to be done?"i]
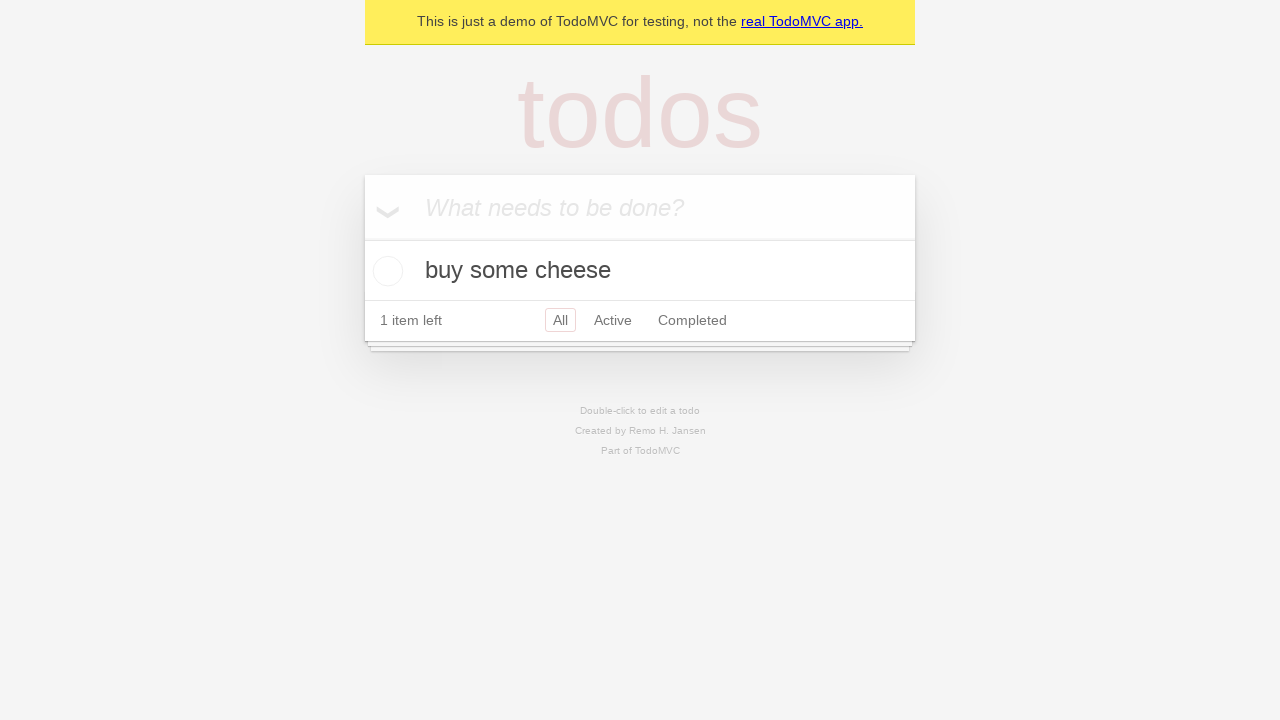

Filled todo input with 'feed the cat' on internal:attr=[placeholder="What needs to be done?"i]
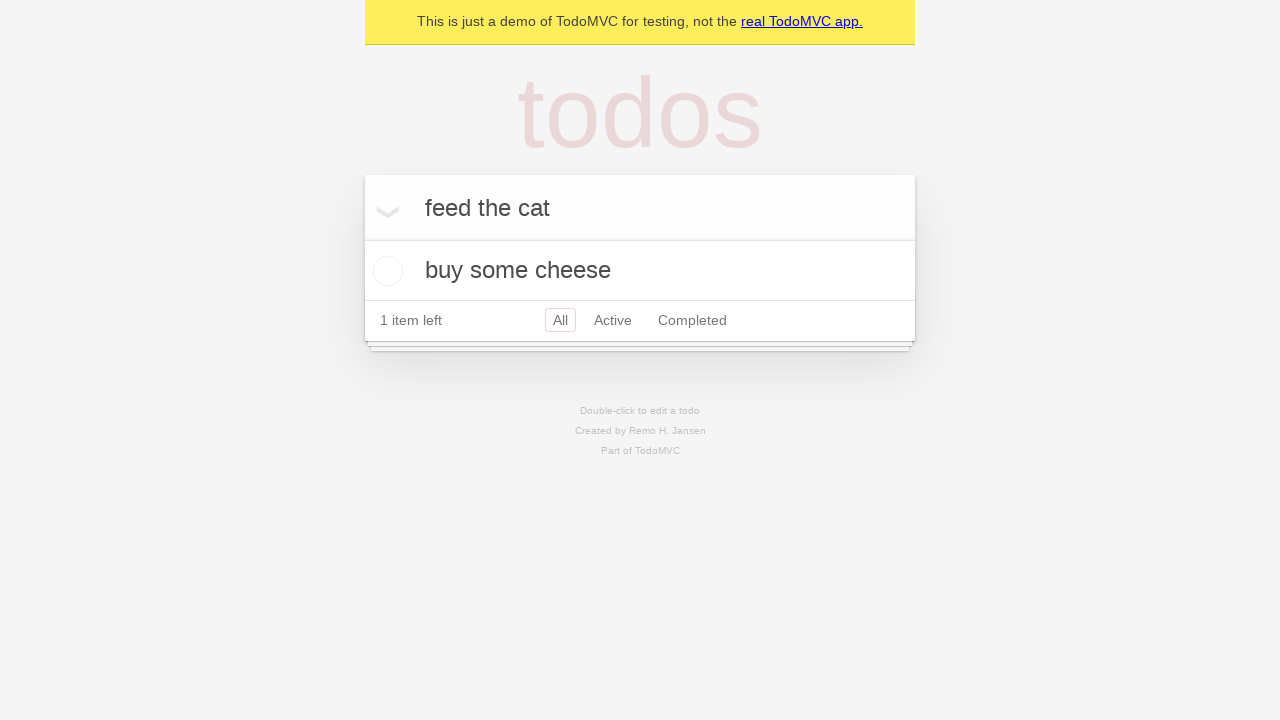

Pressed Enter to add second todo item on internal:attr=[placeholder="What needs to be done?"i]
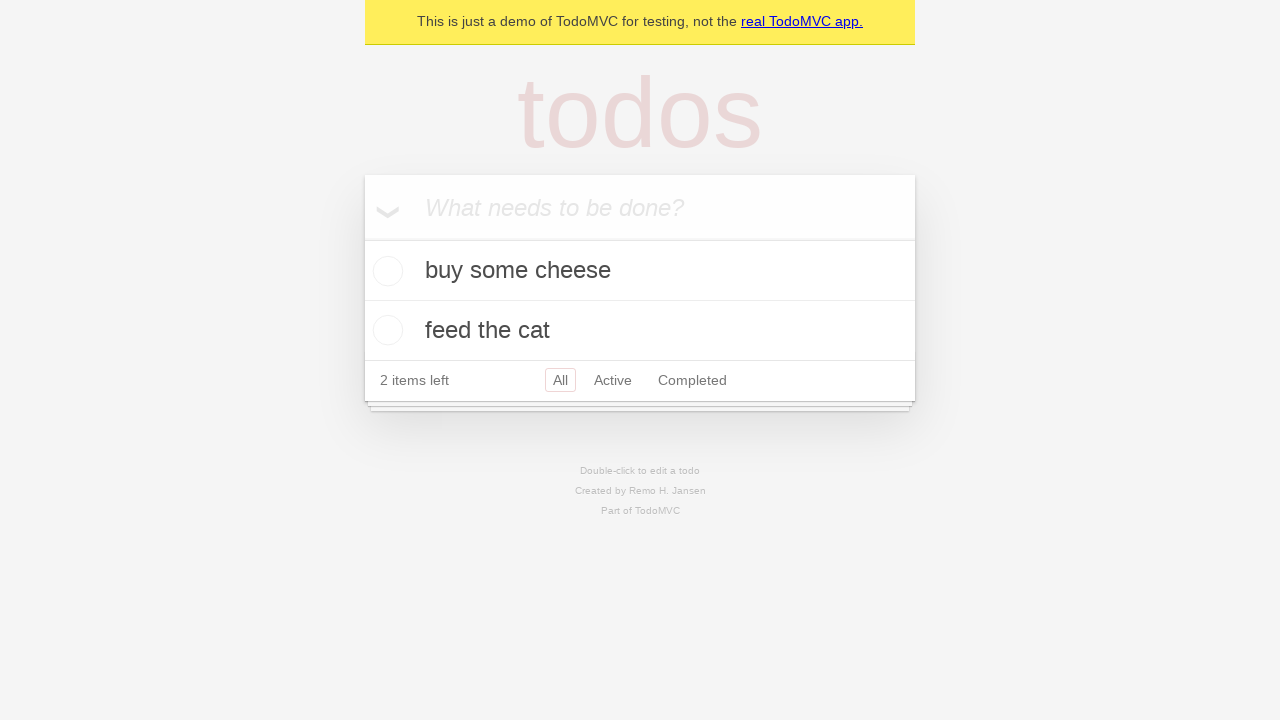

Filled todo input with 'book a doctors appointment' on internal:attr=[placeholder="What needs to be done?"i]
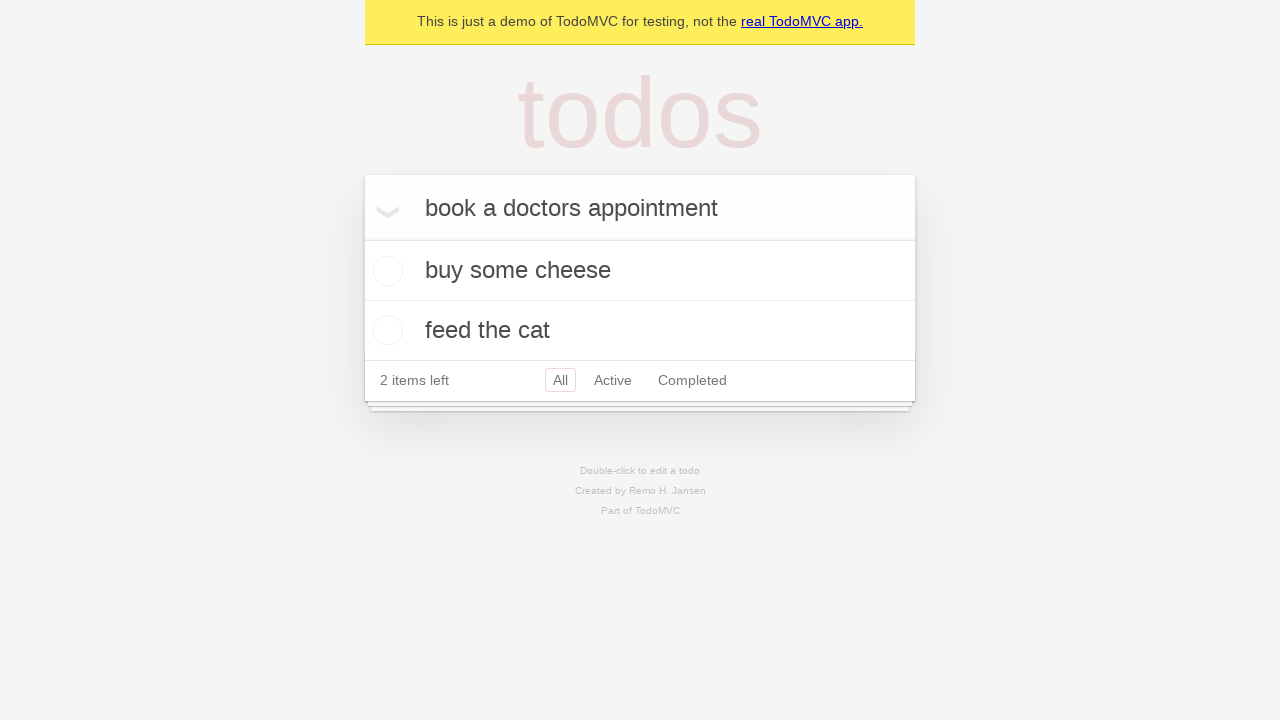

Pressed Enter to add third todo item on internal:attr=[placeholder="What needs to be done?"i]
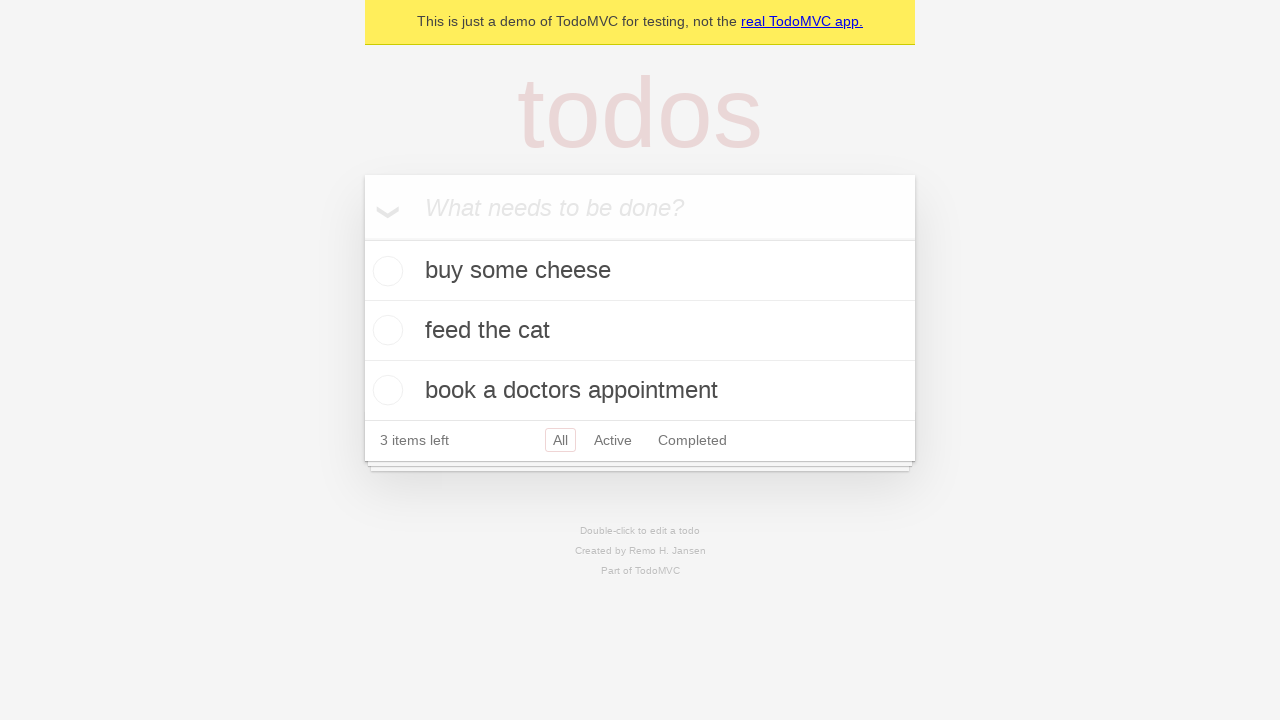

Checked the second todo item (feed the cat) to mark it as completed at (385, 330) on [data-testid='todo-item'] >> nth=1 >> internal:role=checkbox
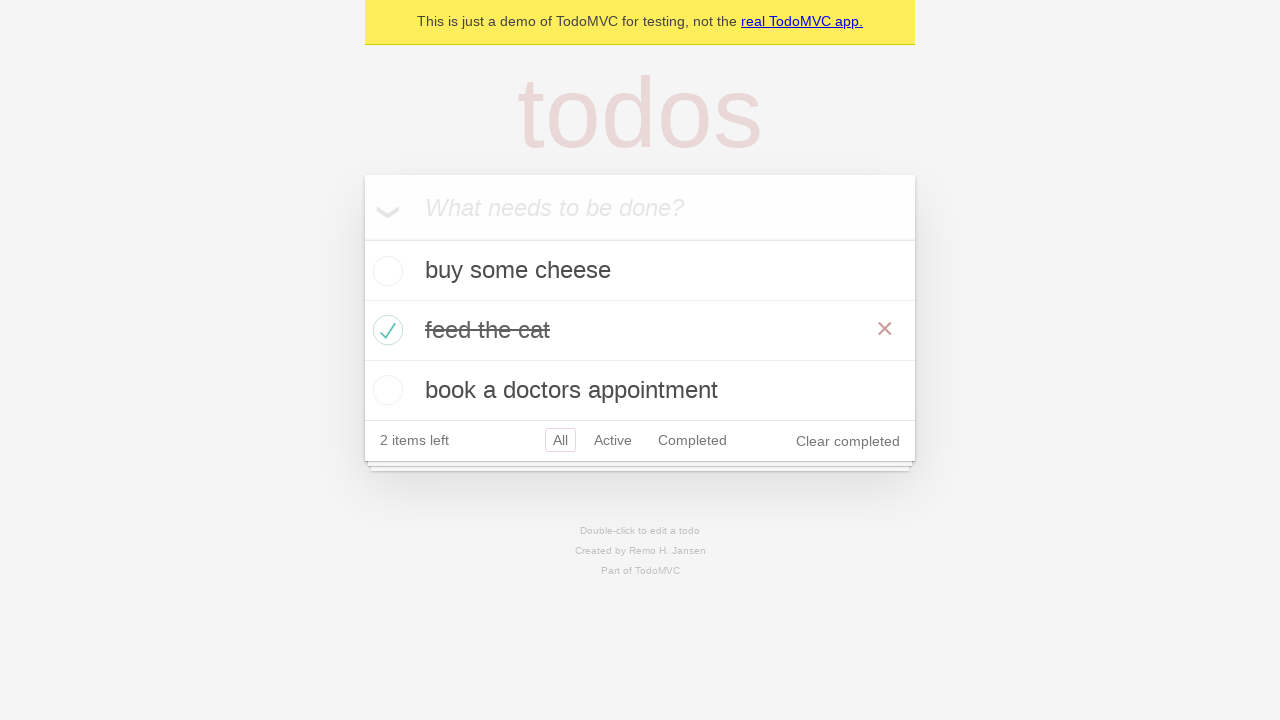

Clicked Active filter to display only non-completed items at (613, 440) on internal:role=link[name="Active"i]
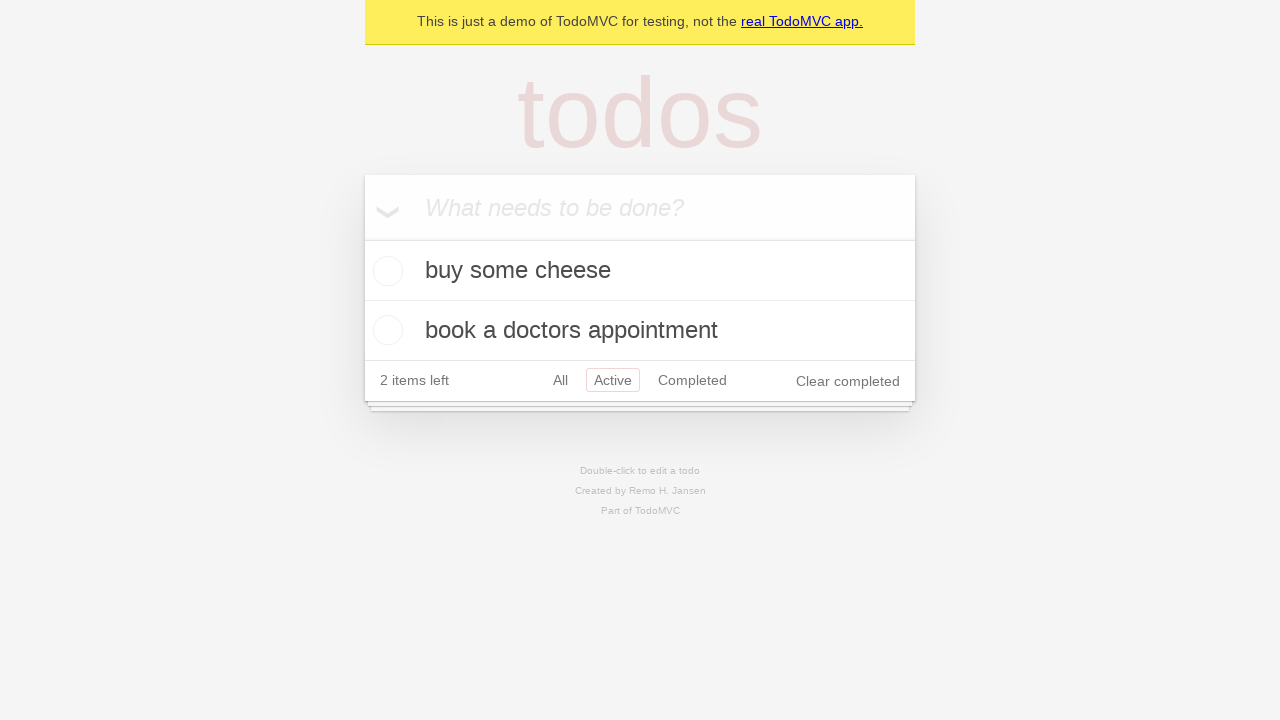

Verified that exactly 2 active (non-completed) todo items are displayed
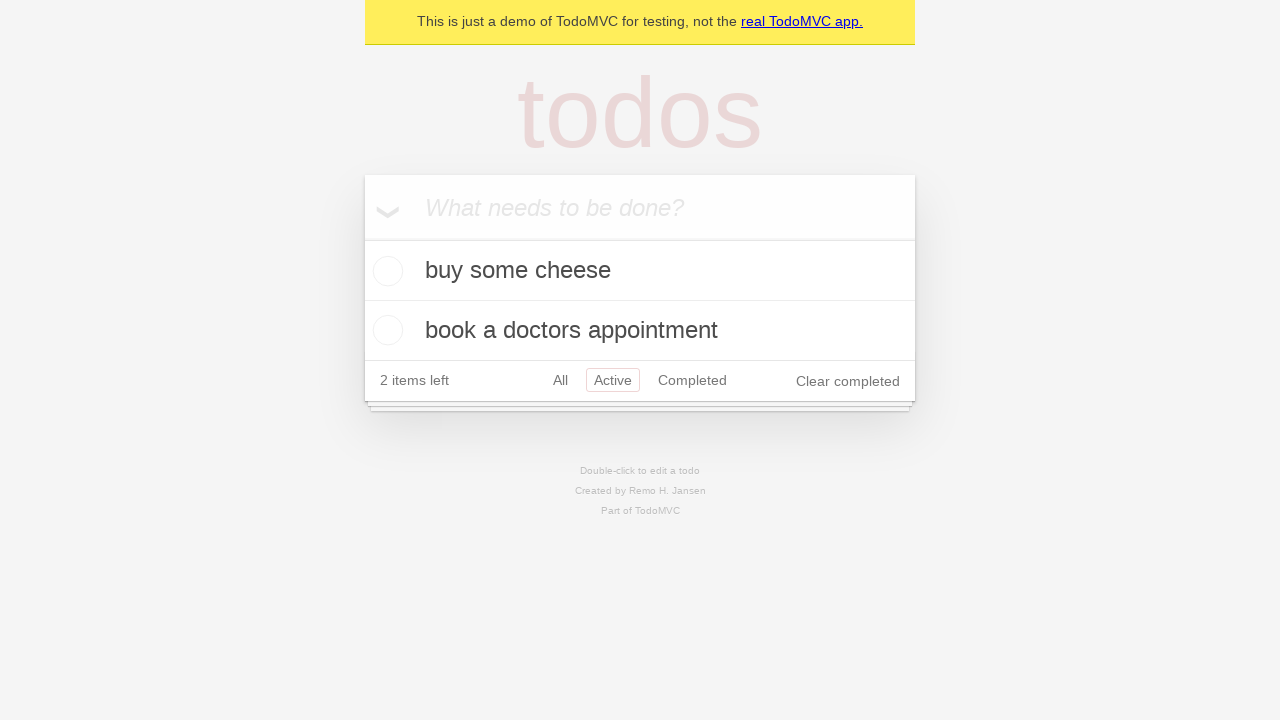

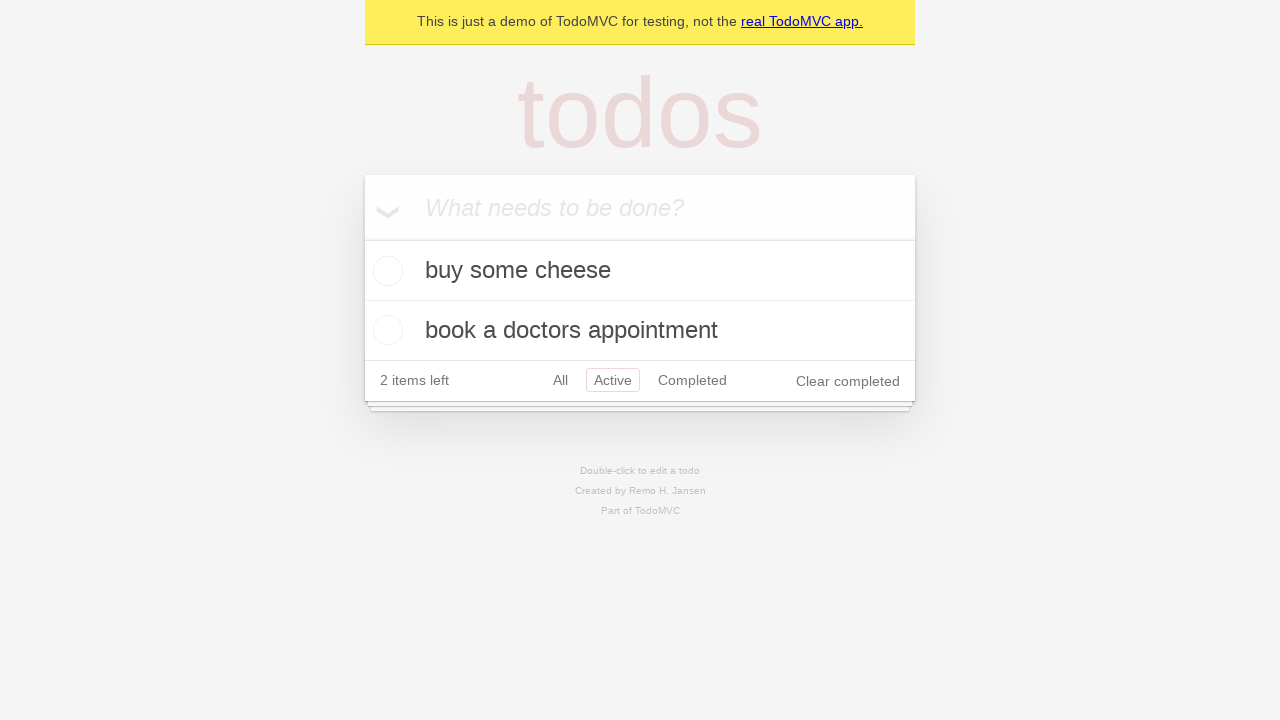